Verifies that the Macy's homepage logo element is present and displayed

Starting URL: https://www.macys.com/

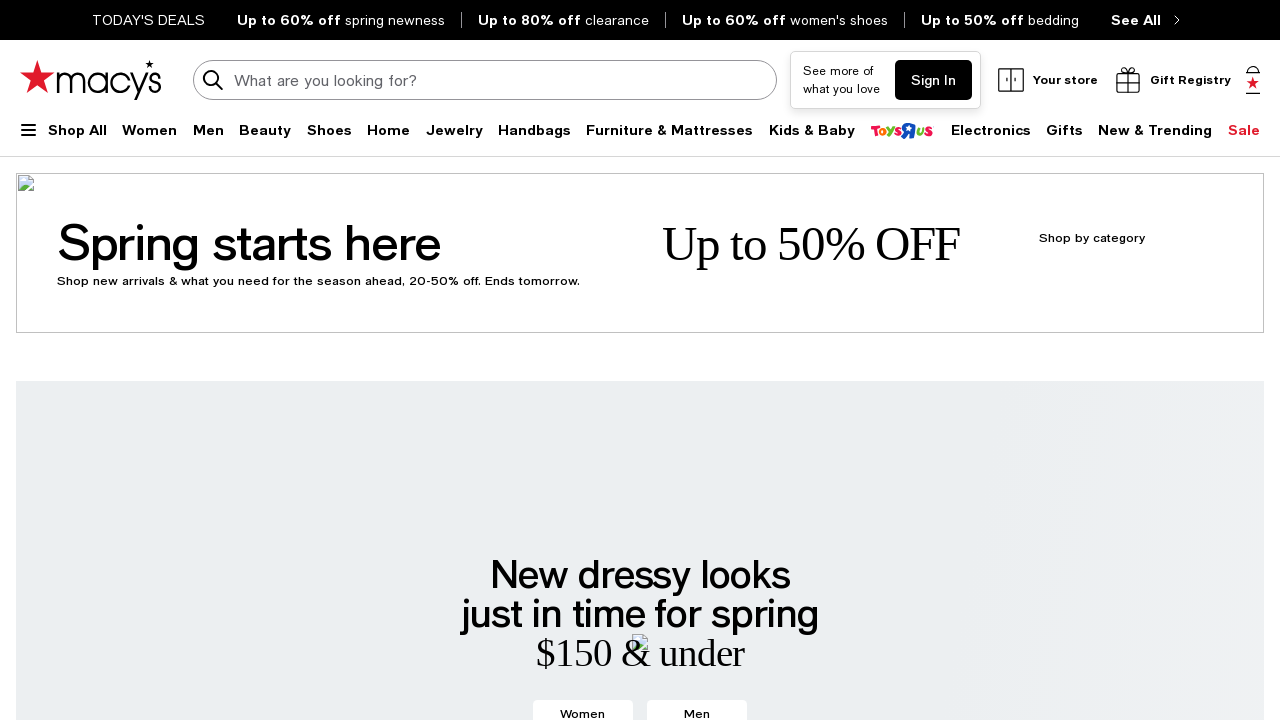

Waited for DOM content to load on Macy's homepage
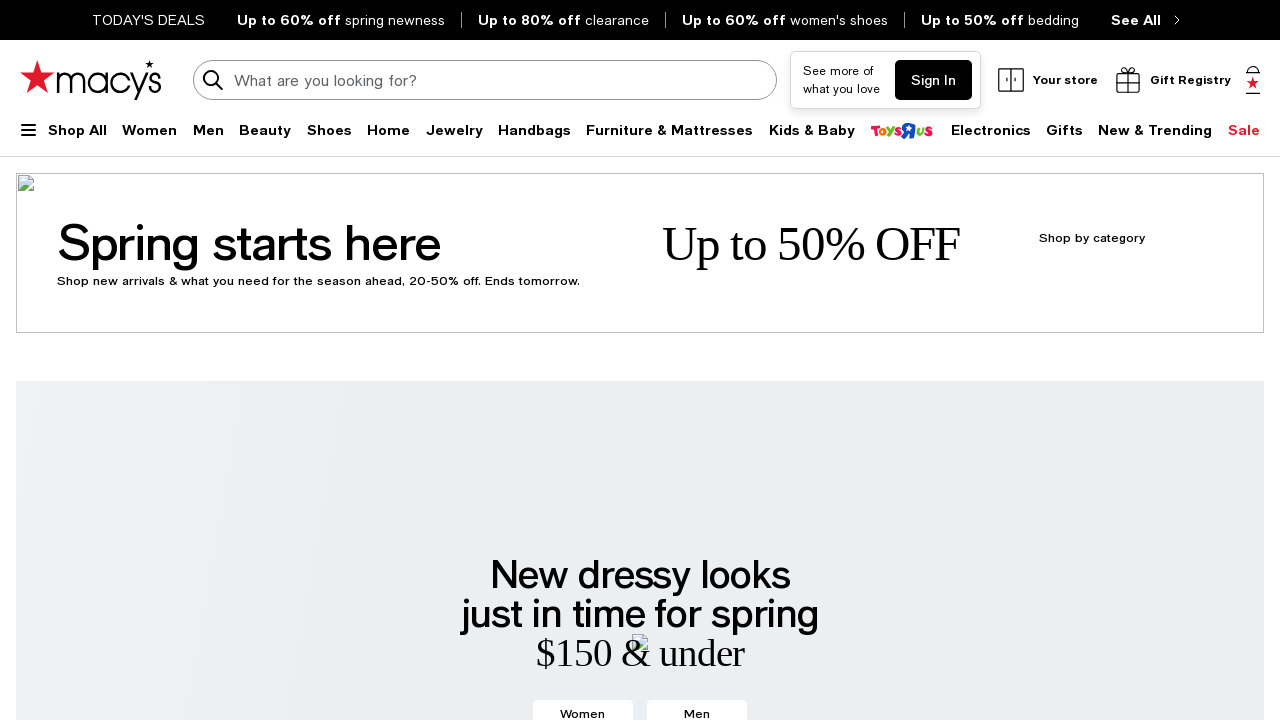

Located Macy's homepage logo element
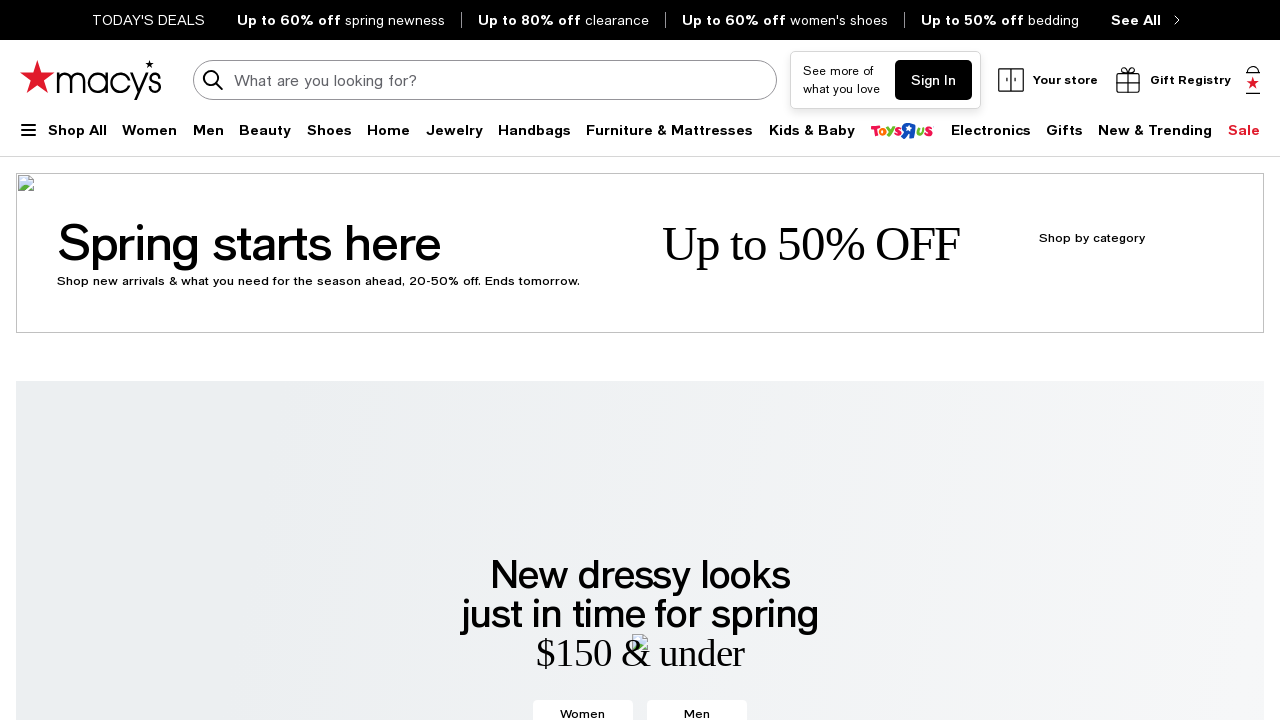

Verified that Macy's logo is visible and displayed on homepage
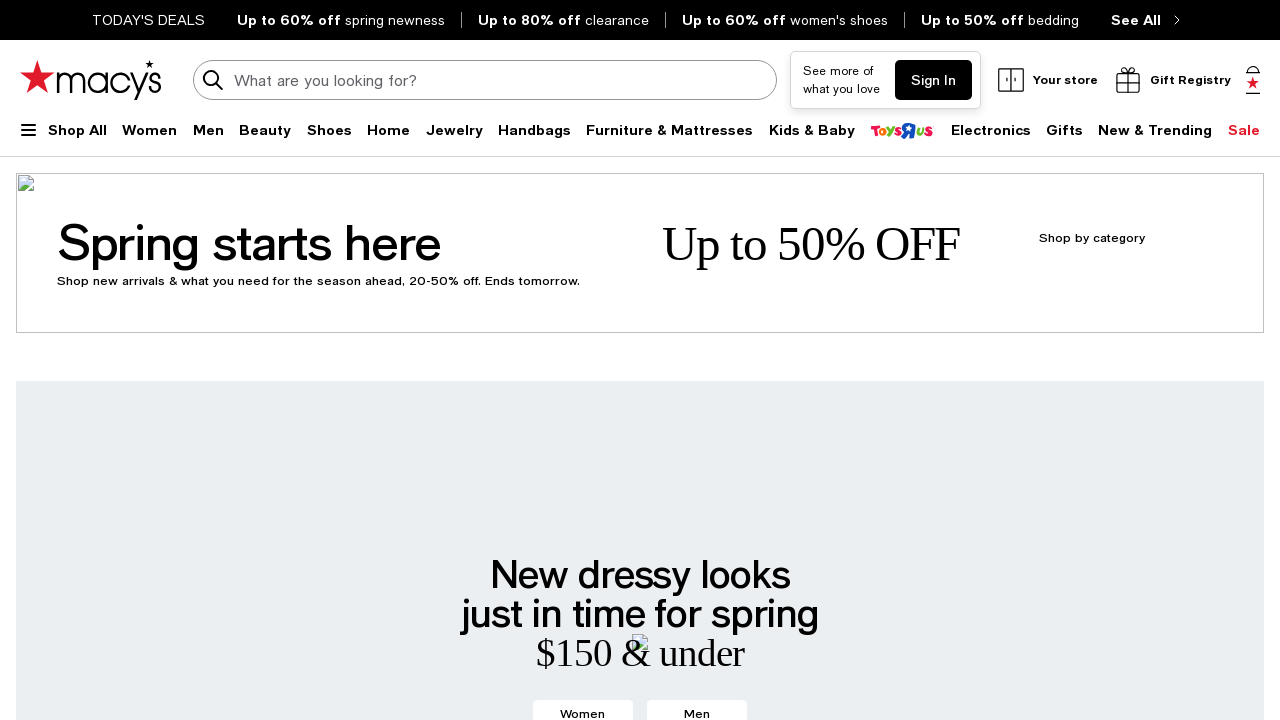

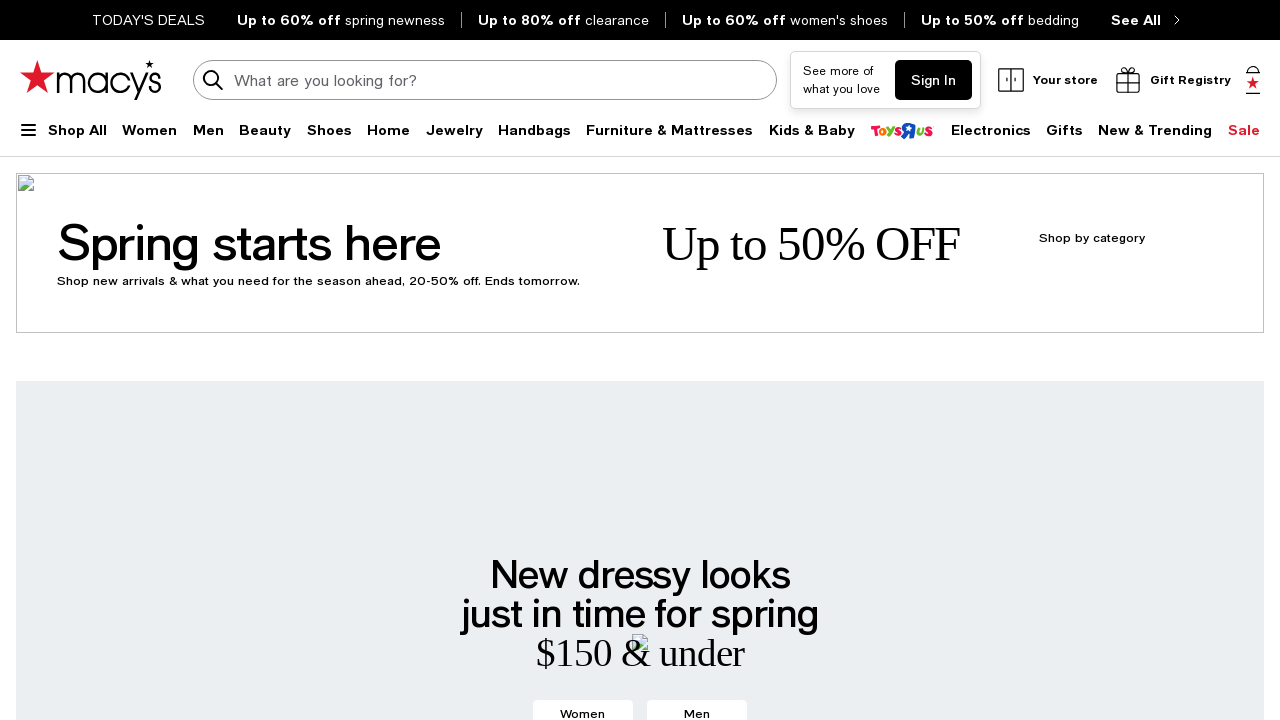